Tests window handling by navigating to a practice page, verifying the title, clicking a link that opens a new window, switching to the new window, and verifying the new window's title.

Starting URL: https://practice.cydeo.com/windows

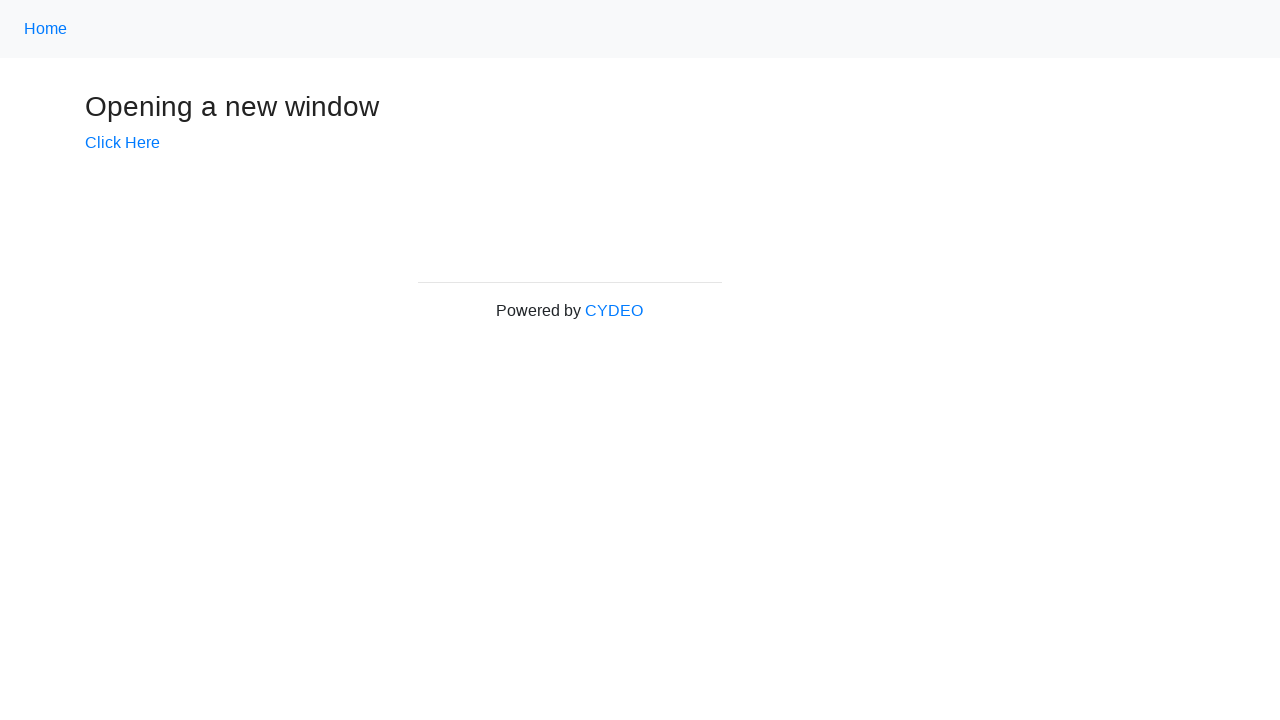

Navigated to practice page at https://practice.cydeo.com/windows
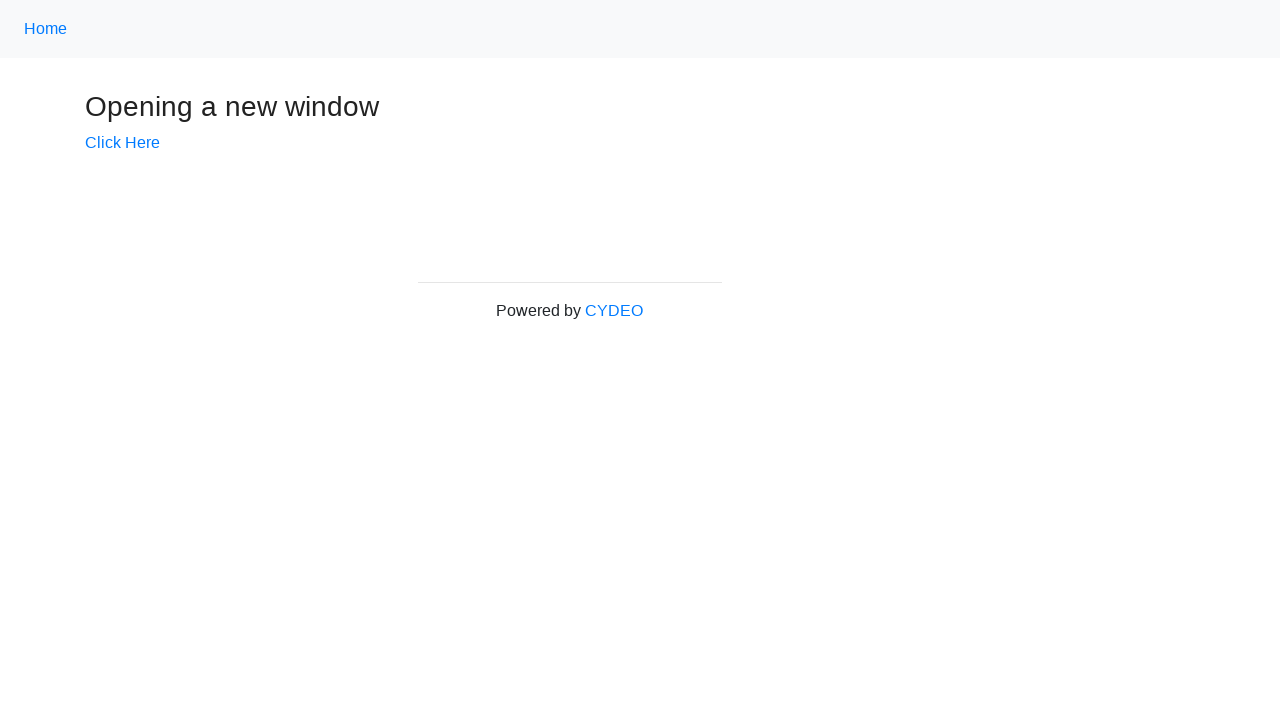

Verified initial page title is 'Windows'
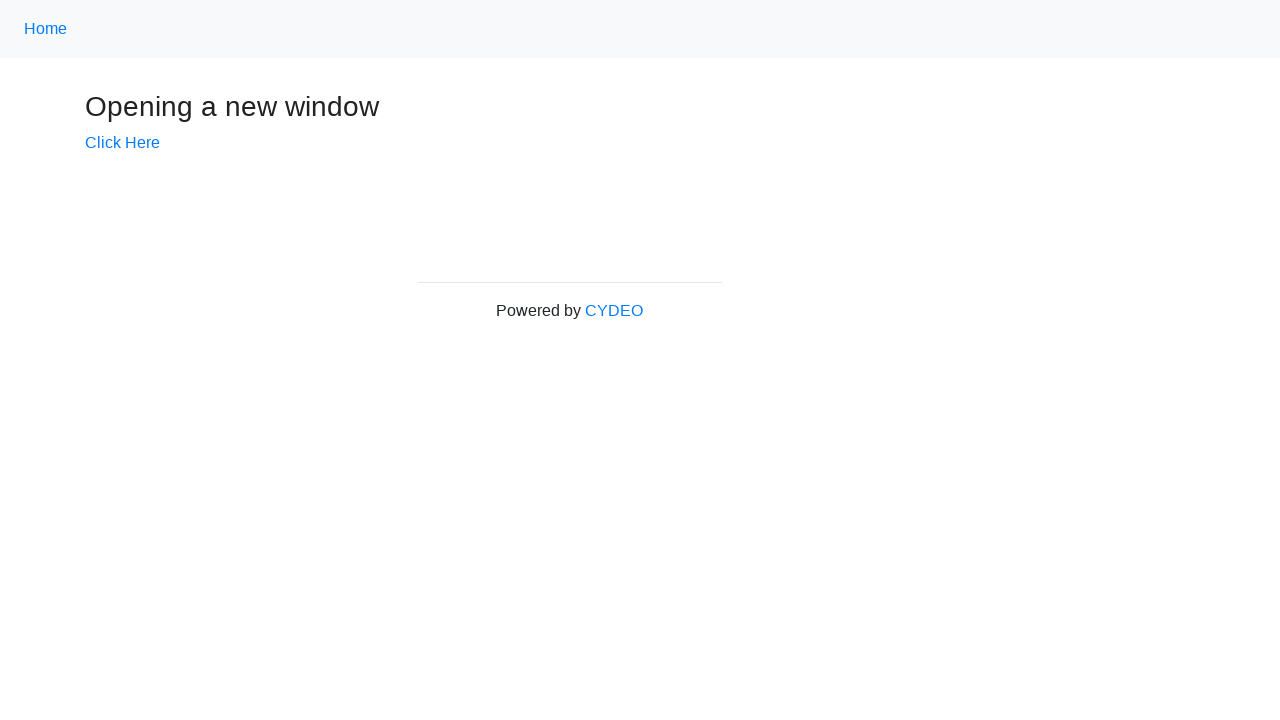

Clicked 'Click Here' link to open new window at (122, 143) on text=Click Here
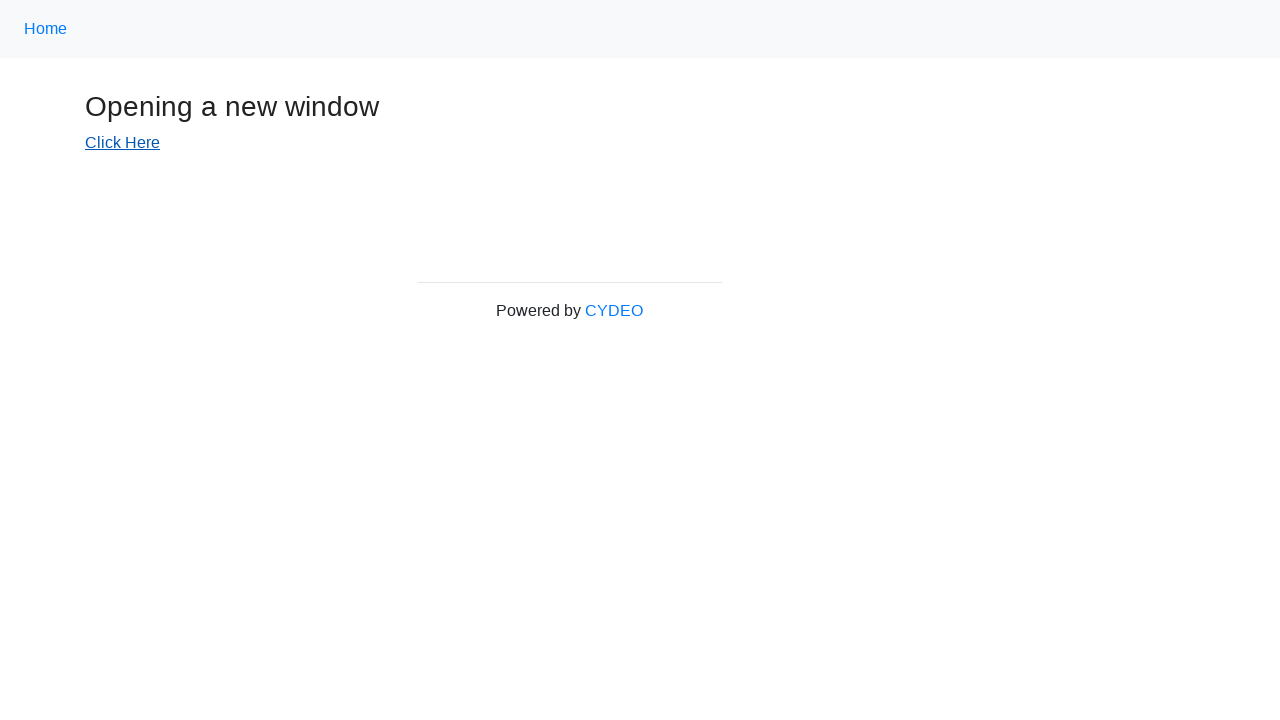

New window opened and captured
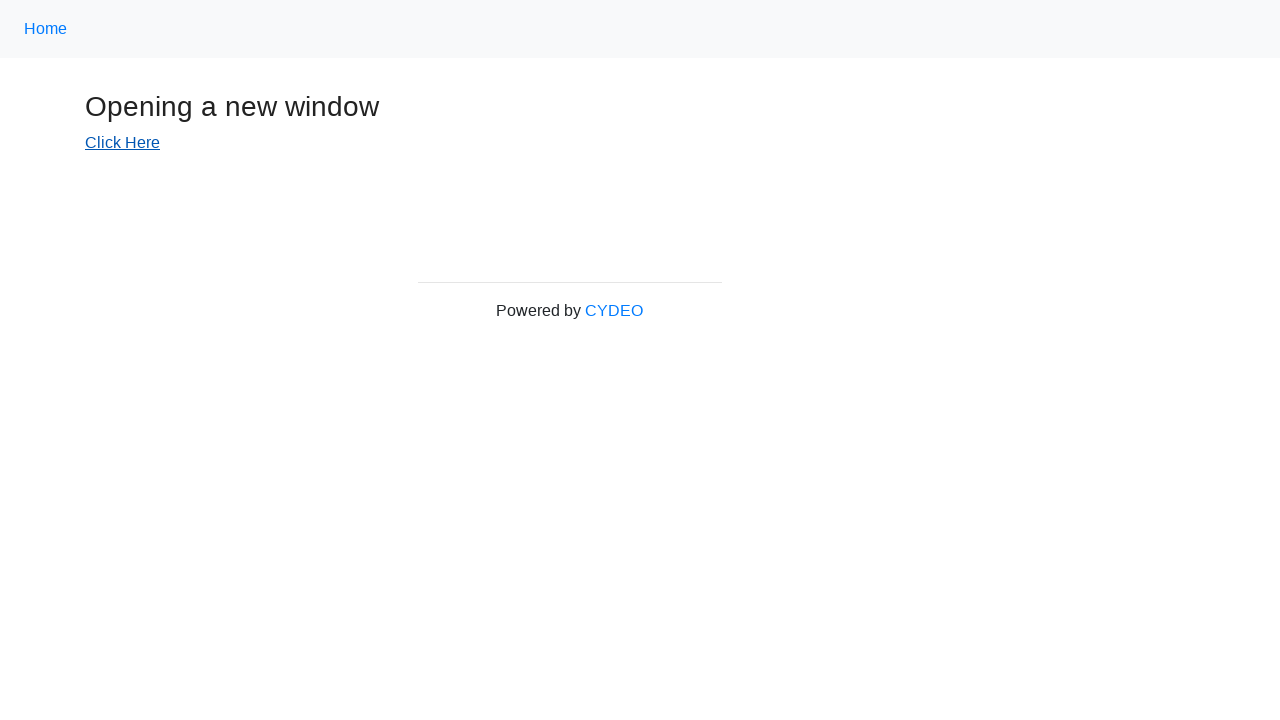

New window finished loading
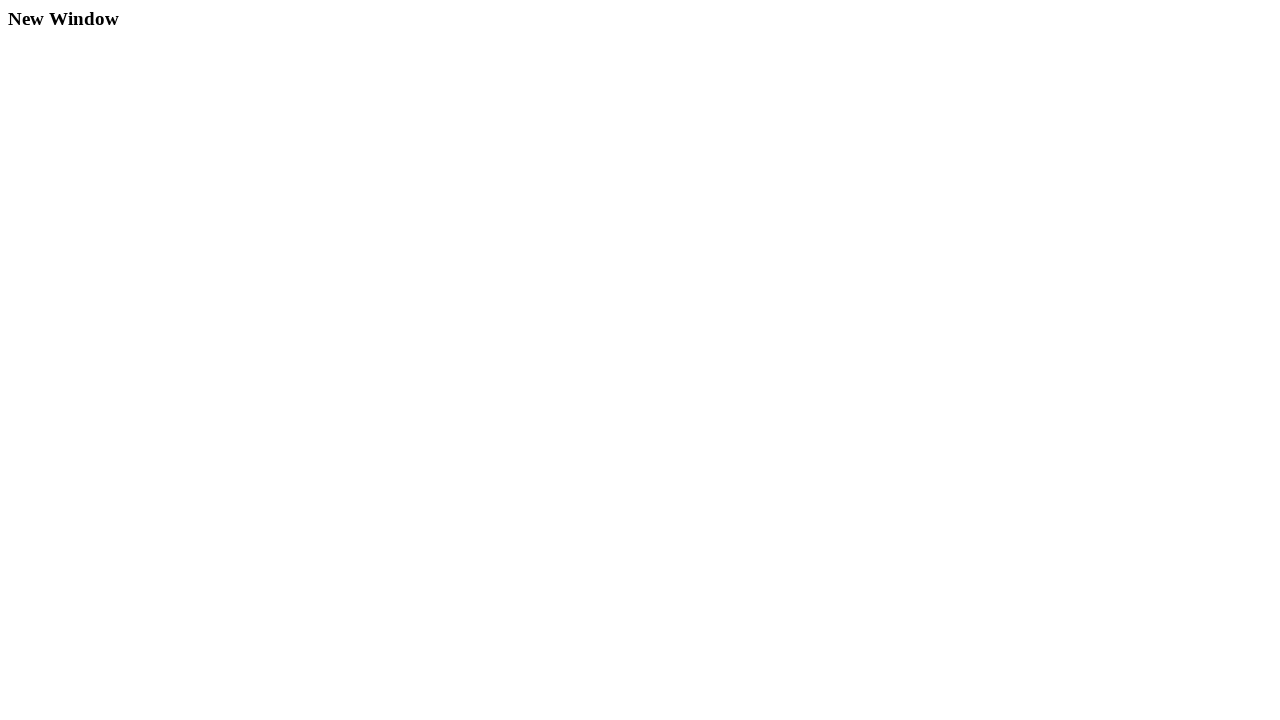

Verified new window title is 'New Window'
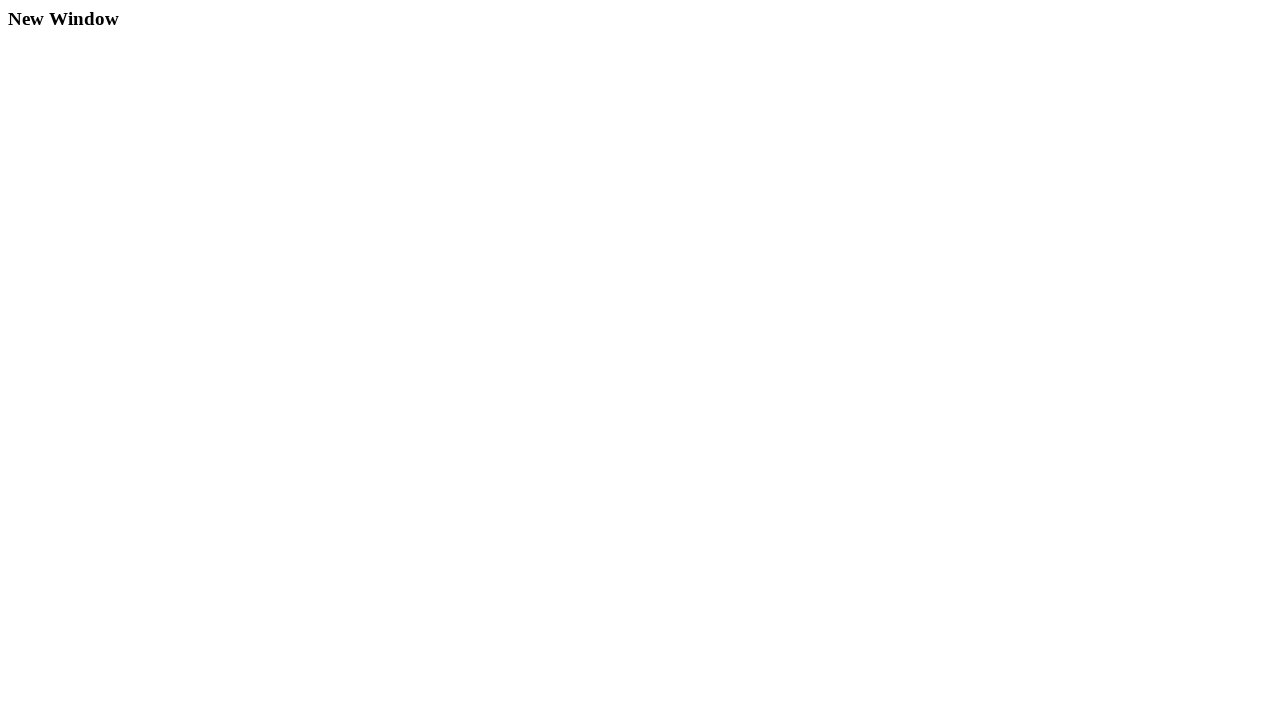

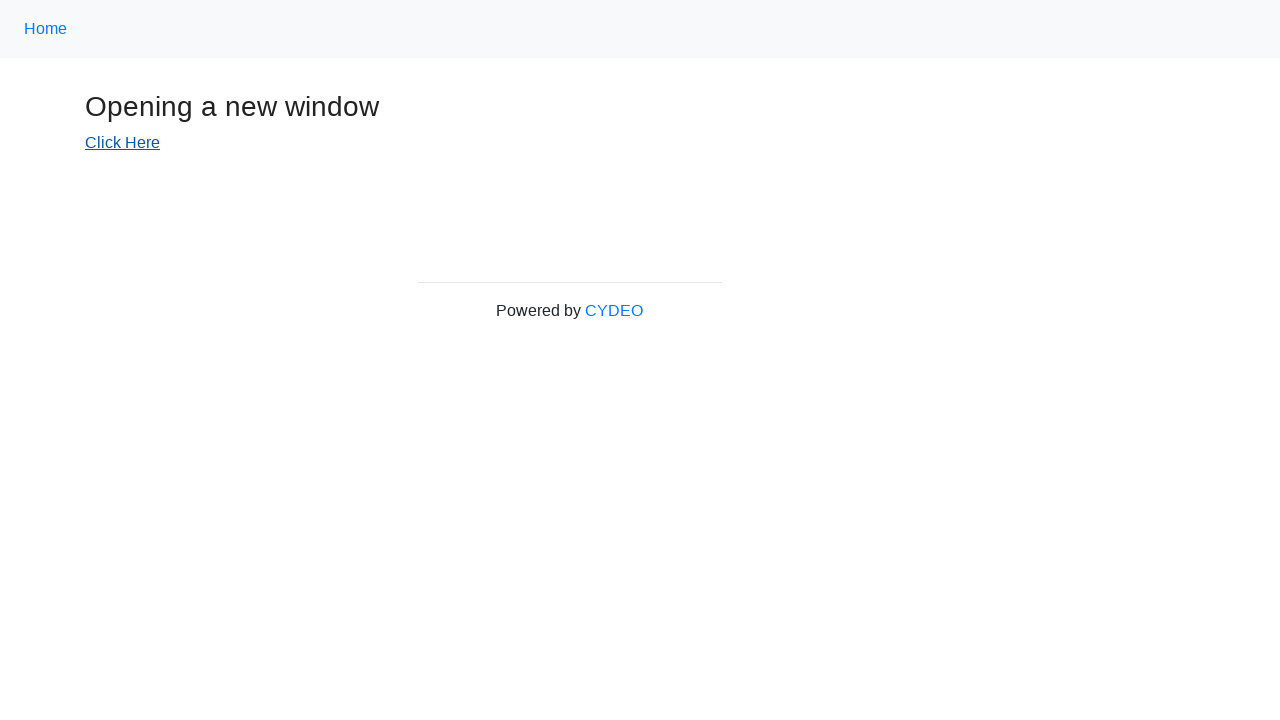